Tests radio button selection and verifying mutual exclusivity

Starting URL: http://test.rubywatir.com/radios.php

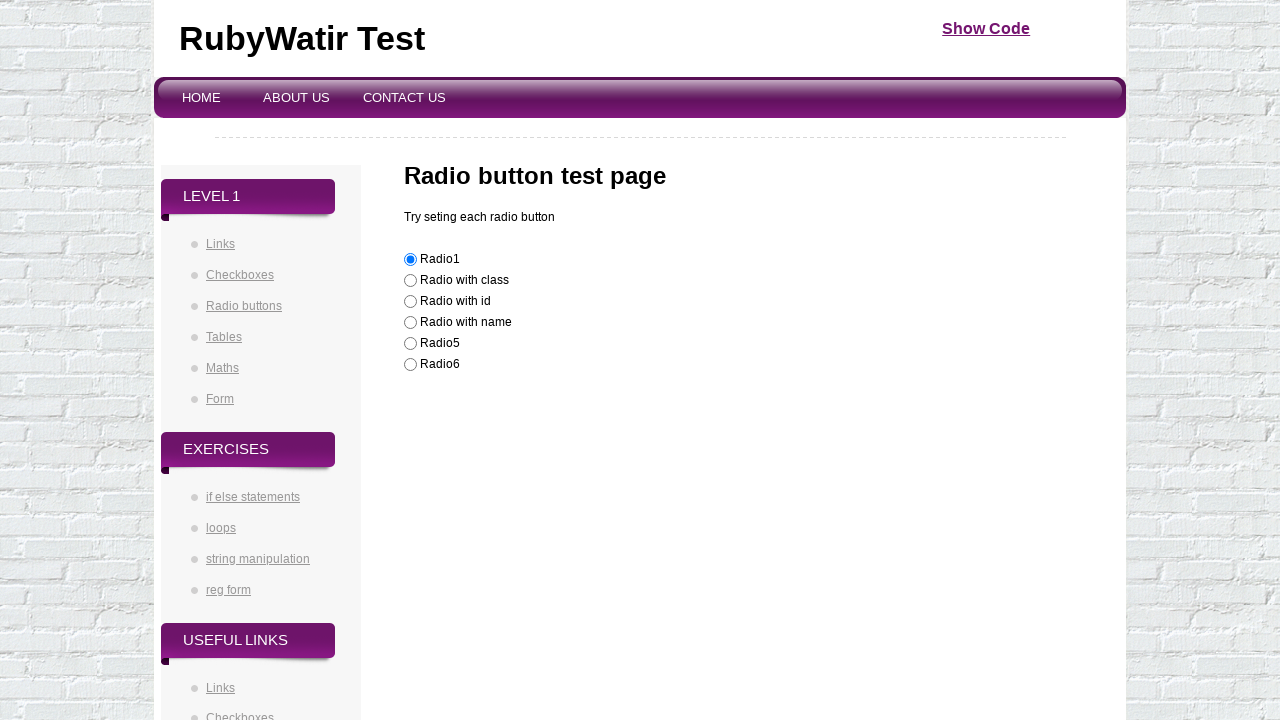

Located and checked radio button with ID 'radioId' at (410, 302) on #radioId
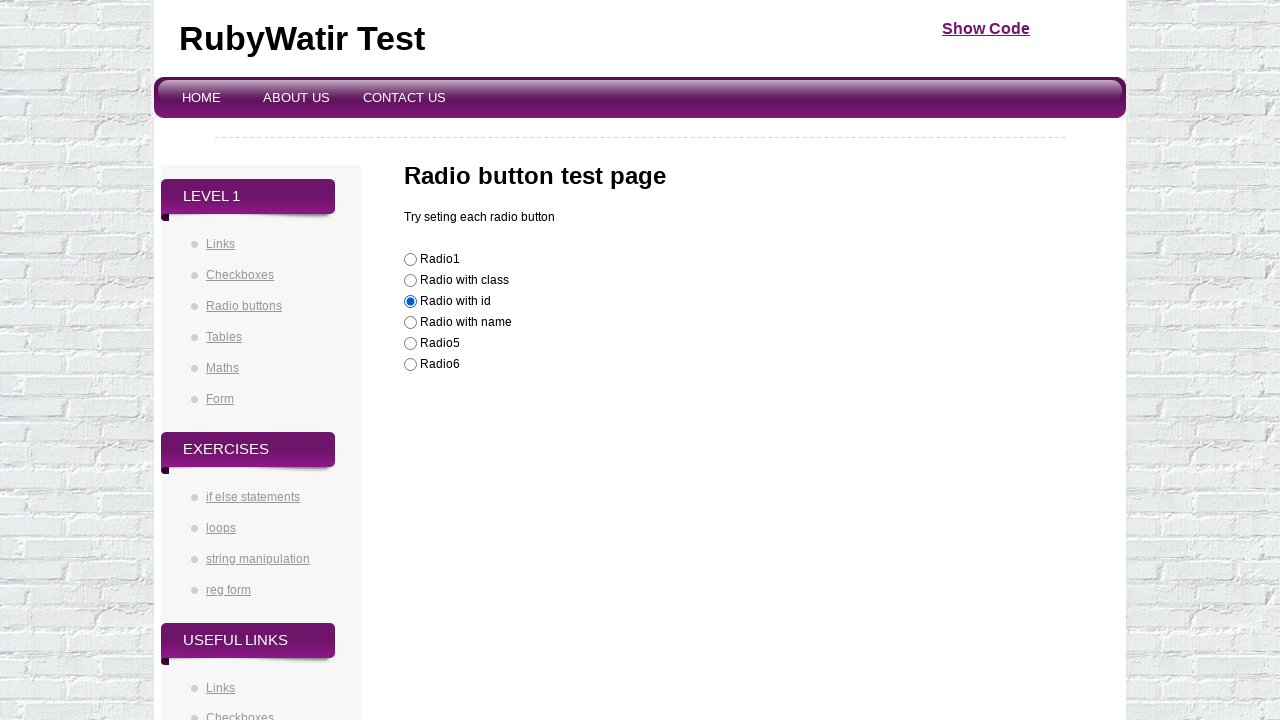

Verified first radio button is checked
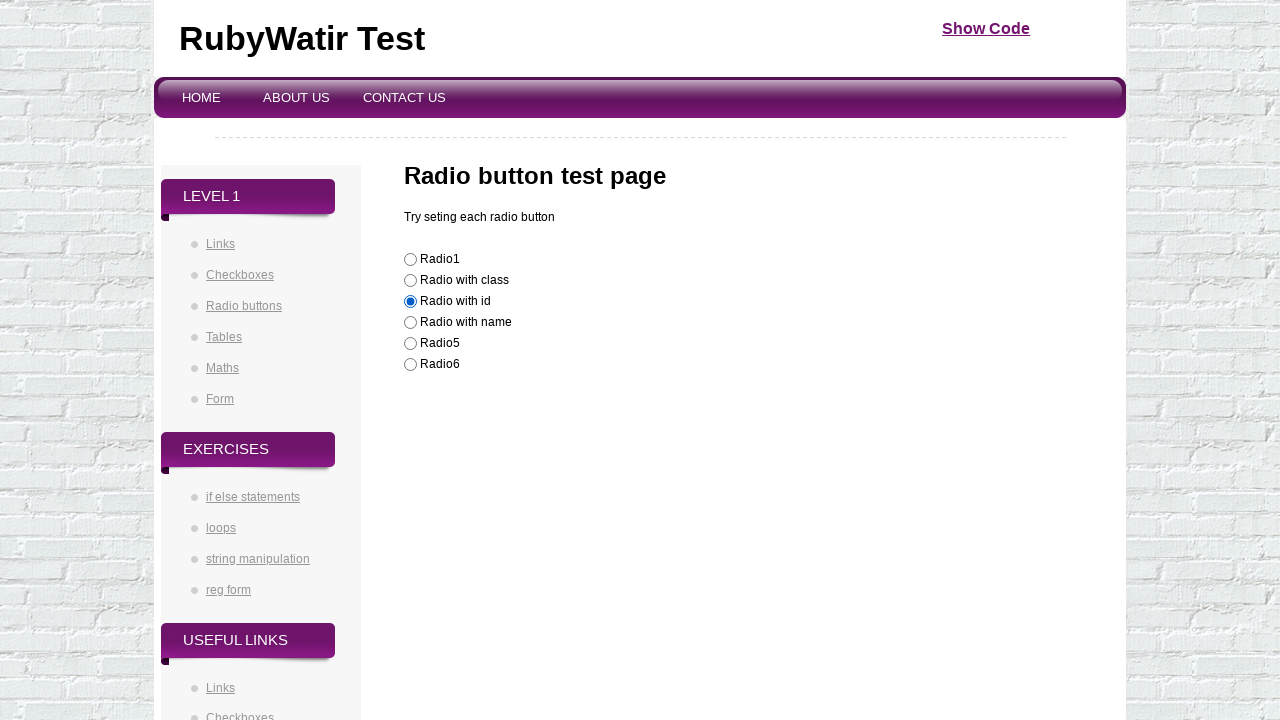

Checked radio button with value 'Radio1' at (410, 260) on [value="Radio1"]
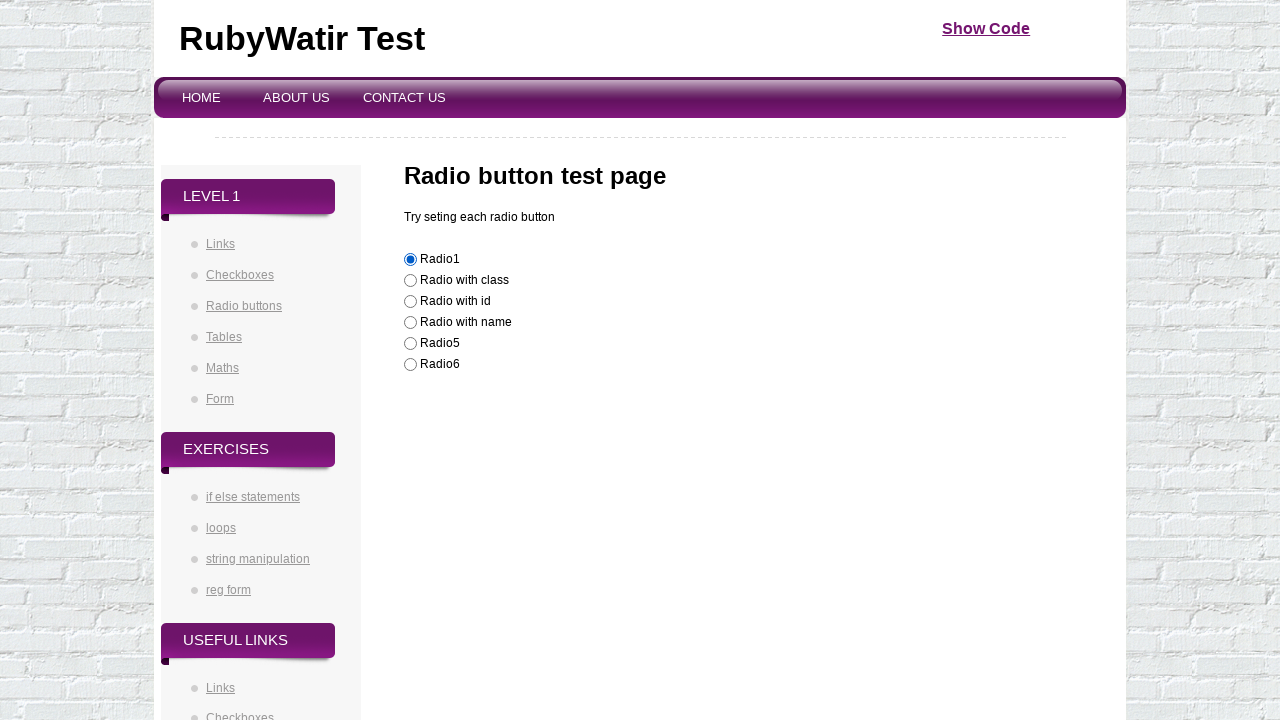

Verified first radio button is no longer checked (mutual exclusivity confirmed)
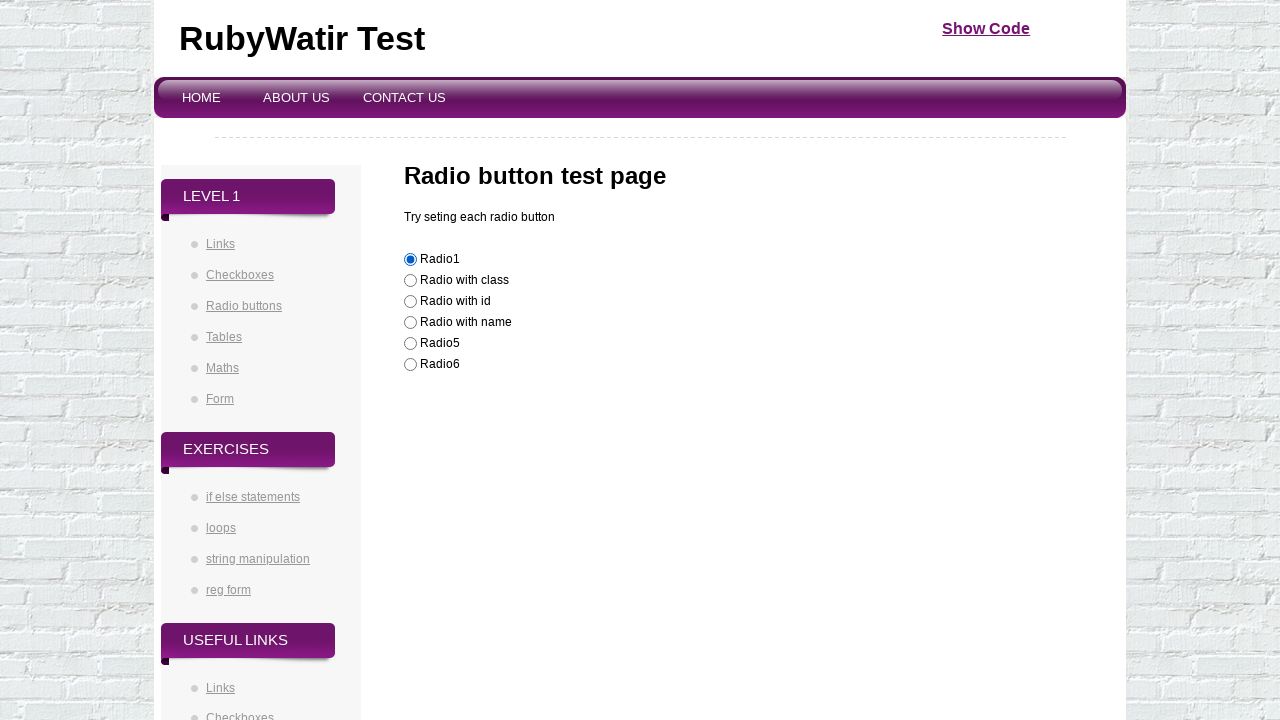

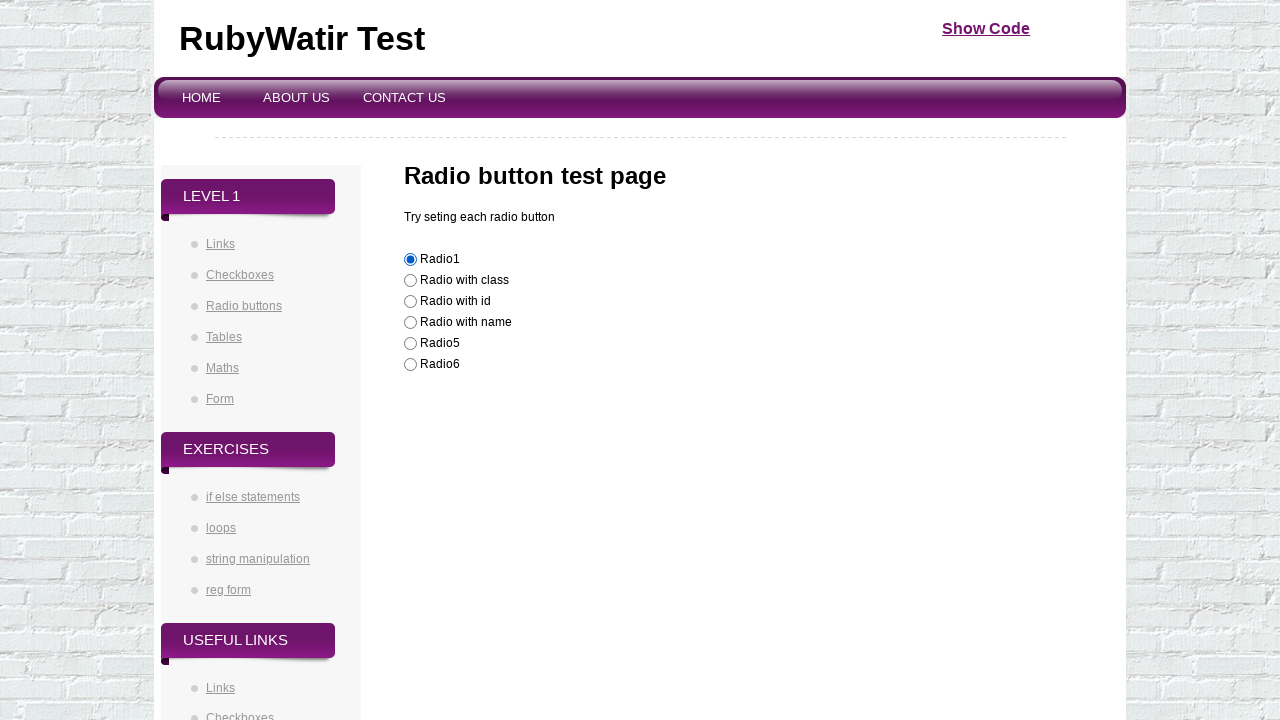